Tests opening a new browser window, navigating to a different URL in that window, and verifying that two windows are open

Starting URL: https://the-internet.herokuapp.com/windows

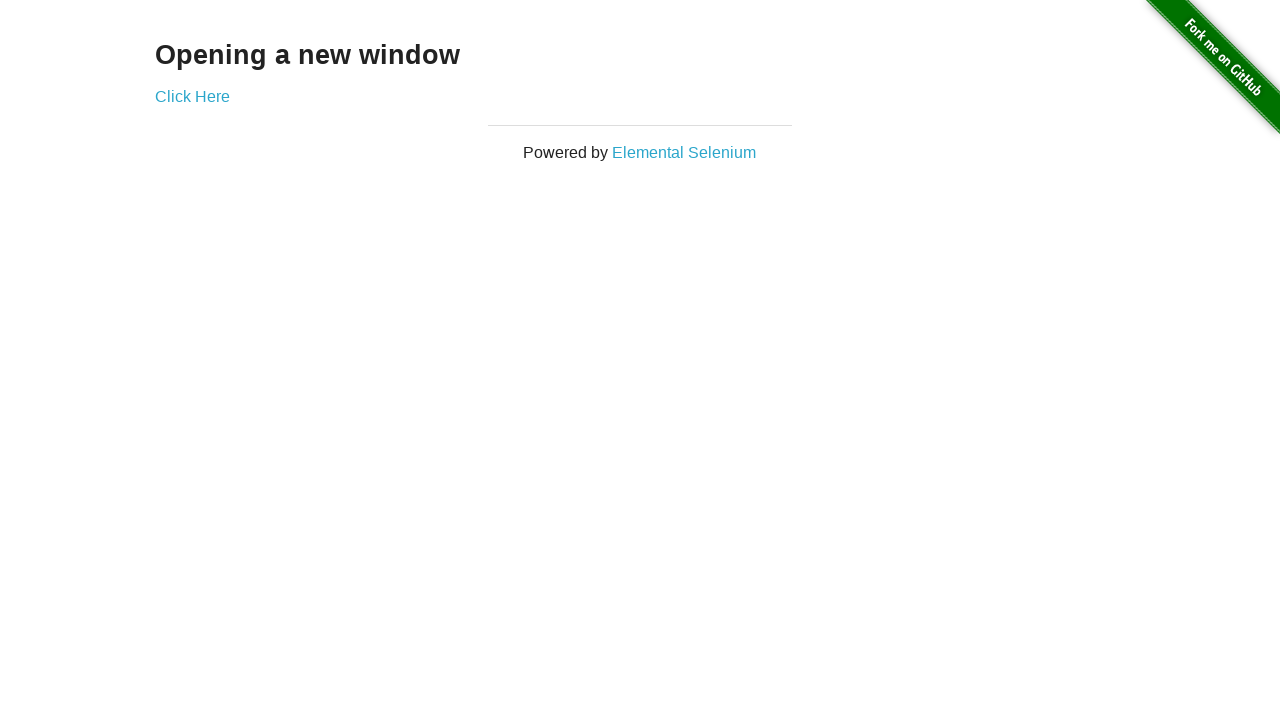

Opened a new browser window
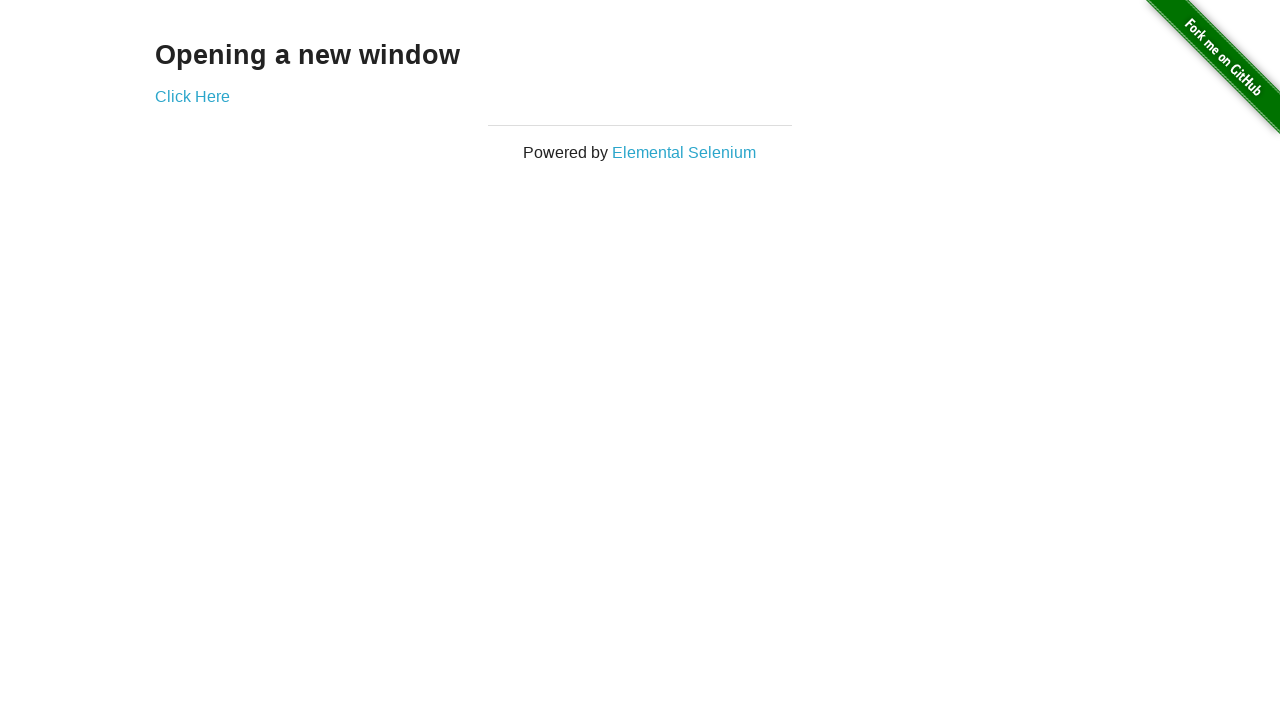

Navigated new window to https://the-internet.herokuapp.com/typos
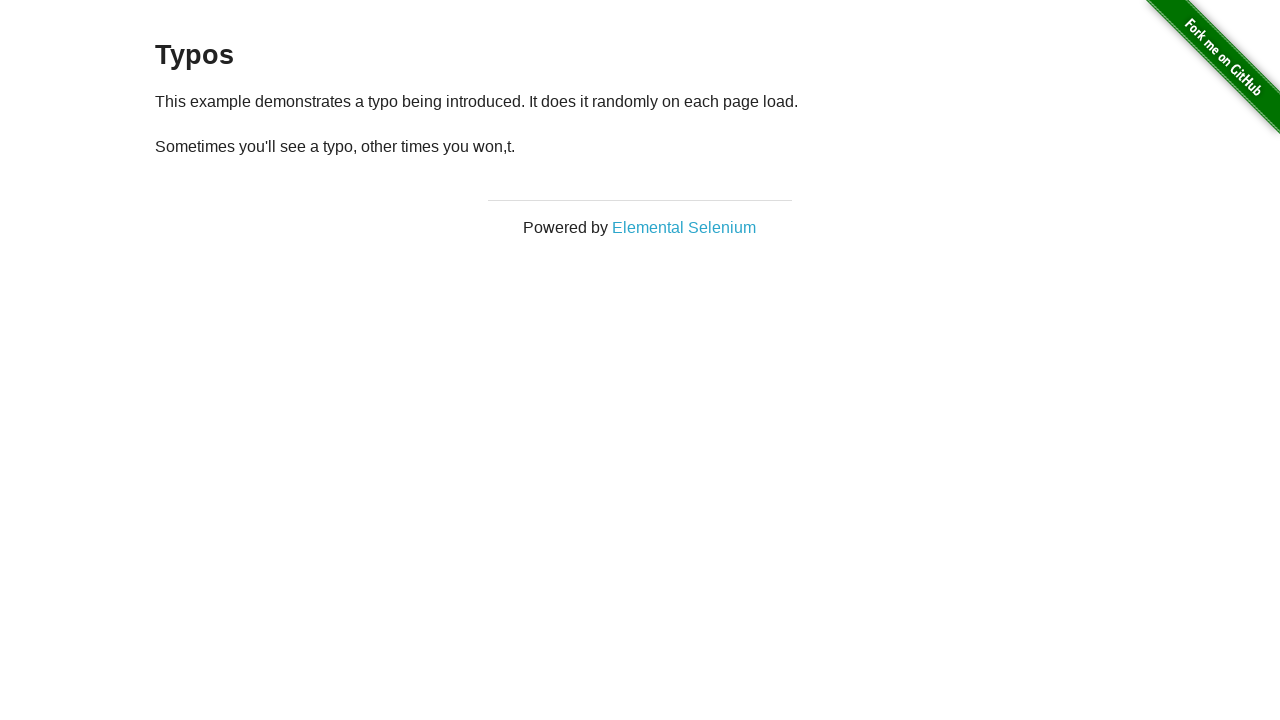

Verified that 2 windows are open
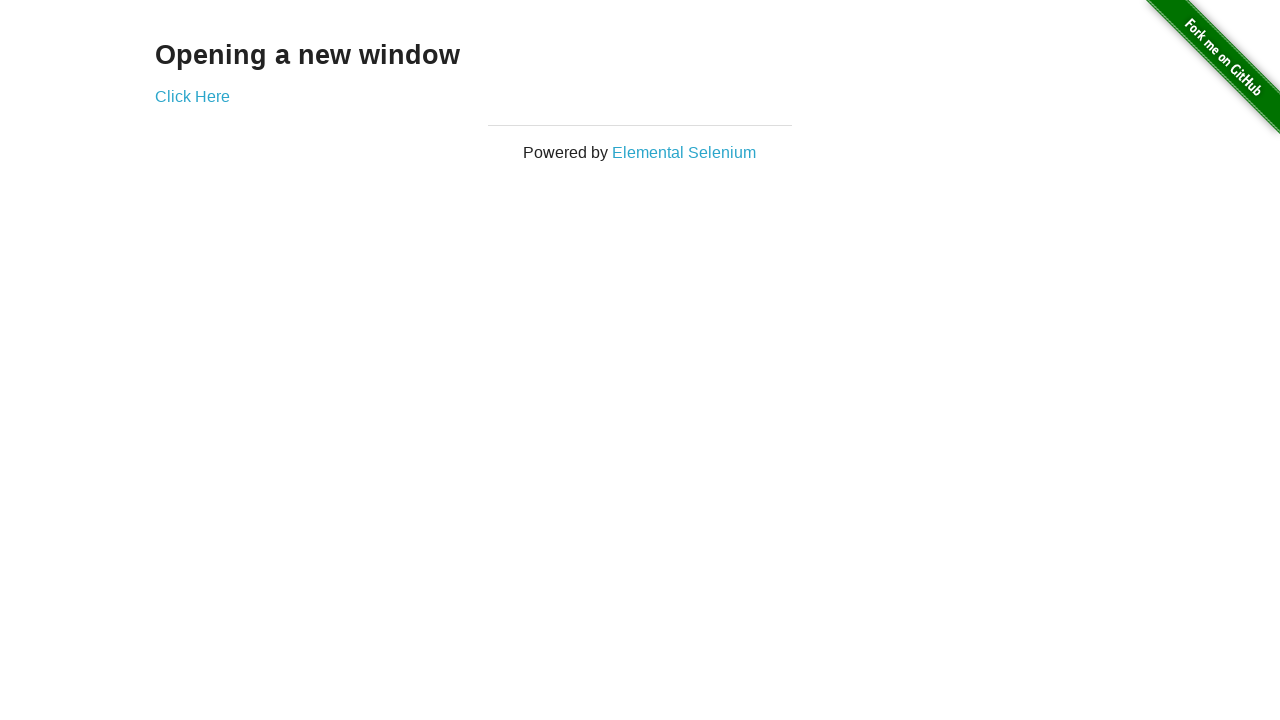

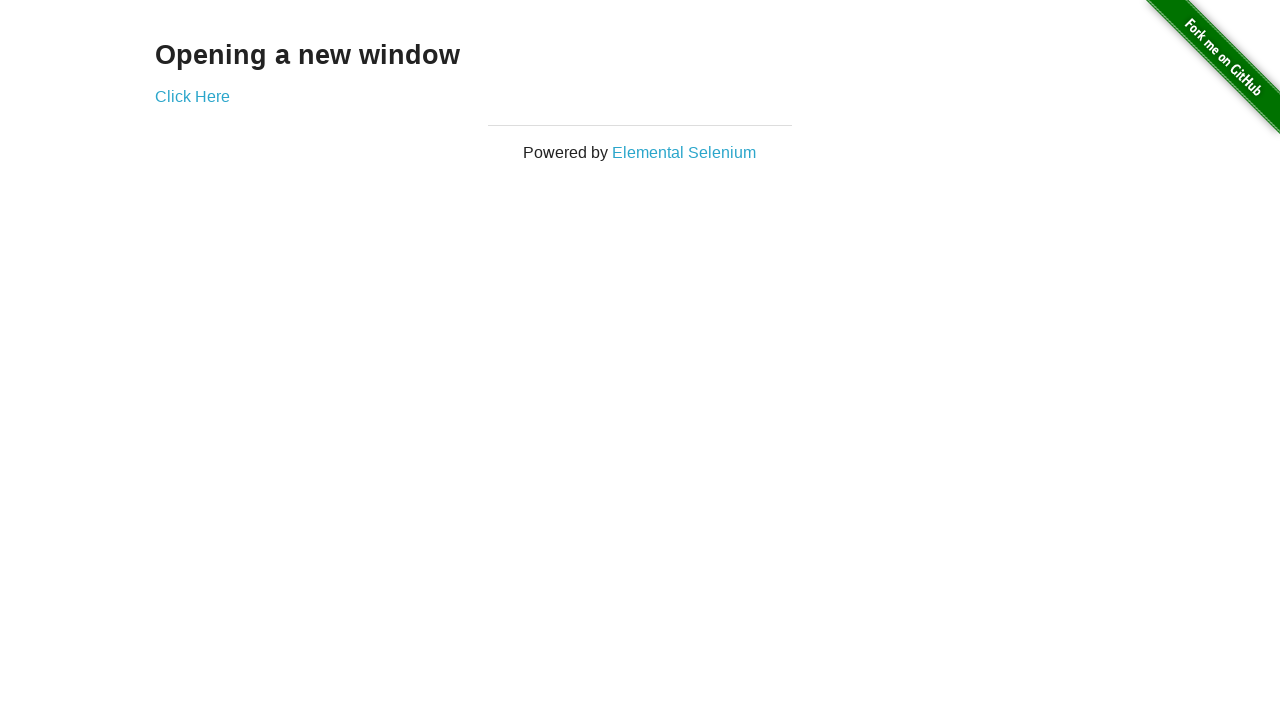